Tests Bootstrap modal functionality by clicking to open a large modal dialog and then closing it

Starting URL: https://getbootstrap.com/docs/4.0/components/modal/

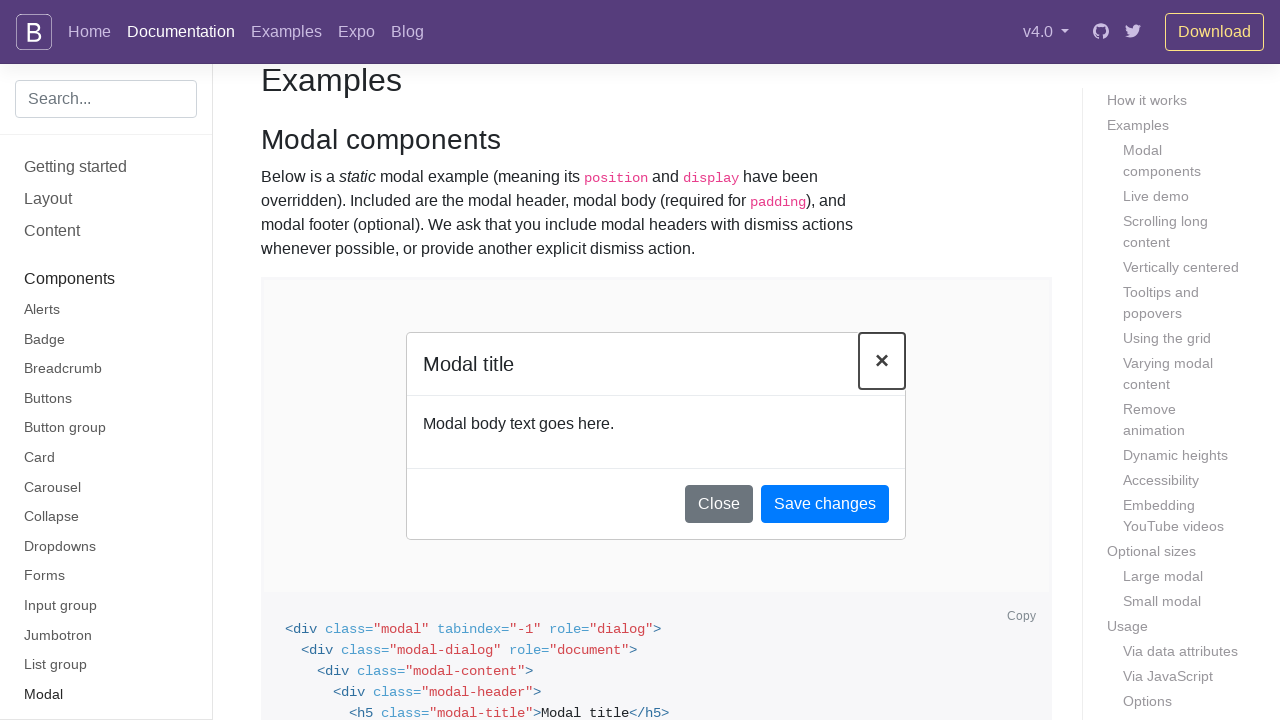

Clicked 'Large modal' button to open modal dialog at (346, 360) on button:has-text('Large modal')
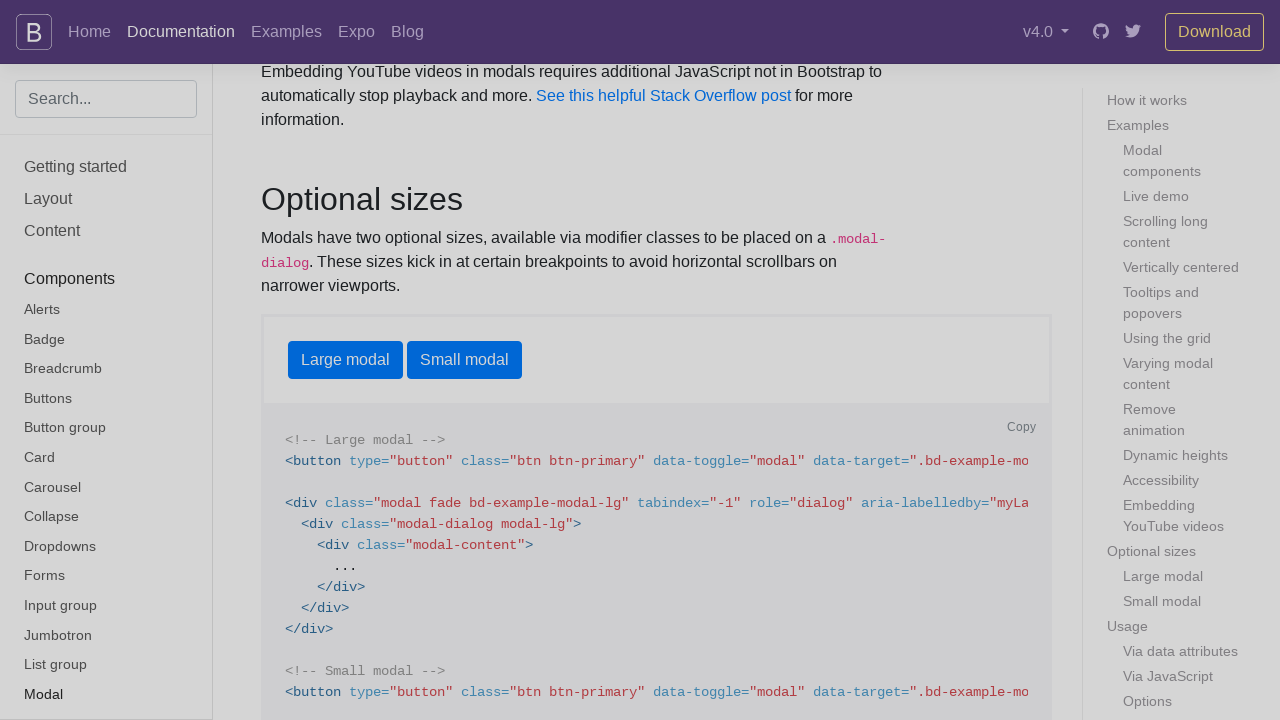

Large modal dialog appeared and loaded
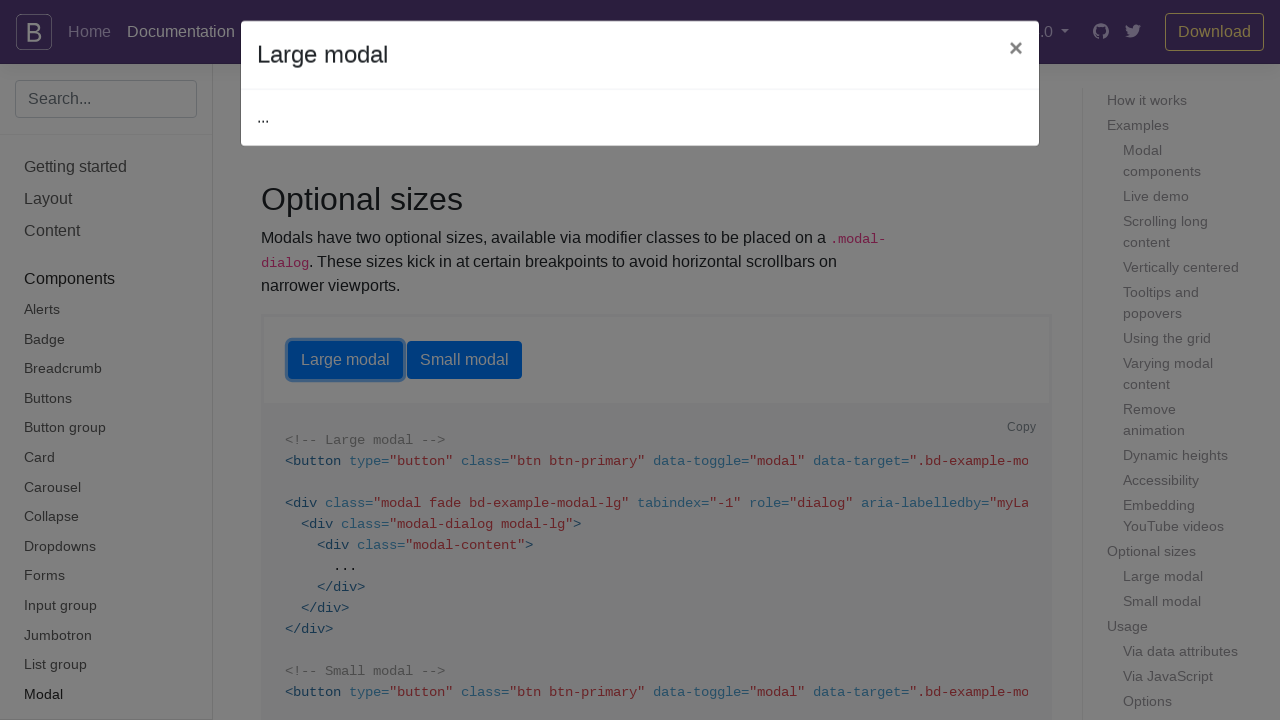

Clicked close button to dismiss the modal at (1016, 57) on div[aria-labelledby='myLargeModalLabel'] button[aria-label='Close']
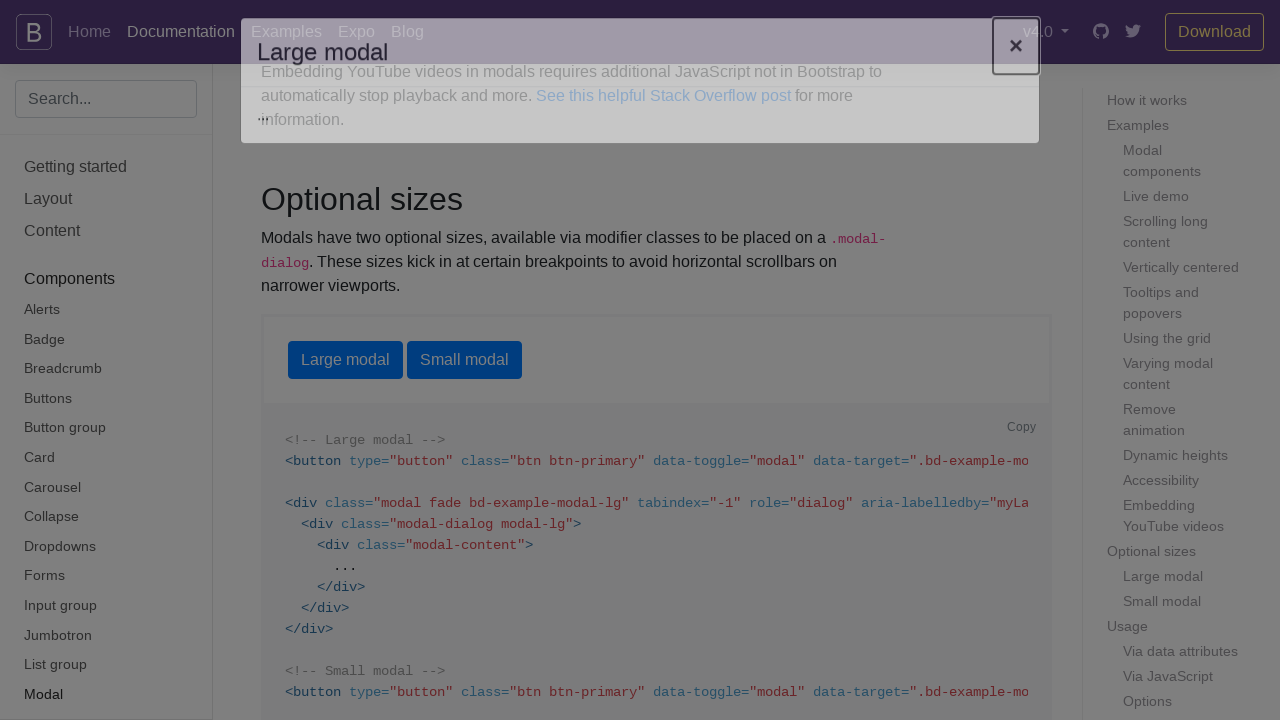

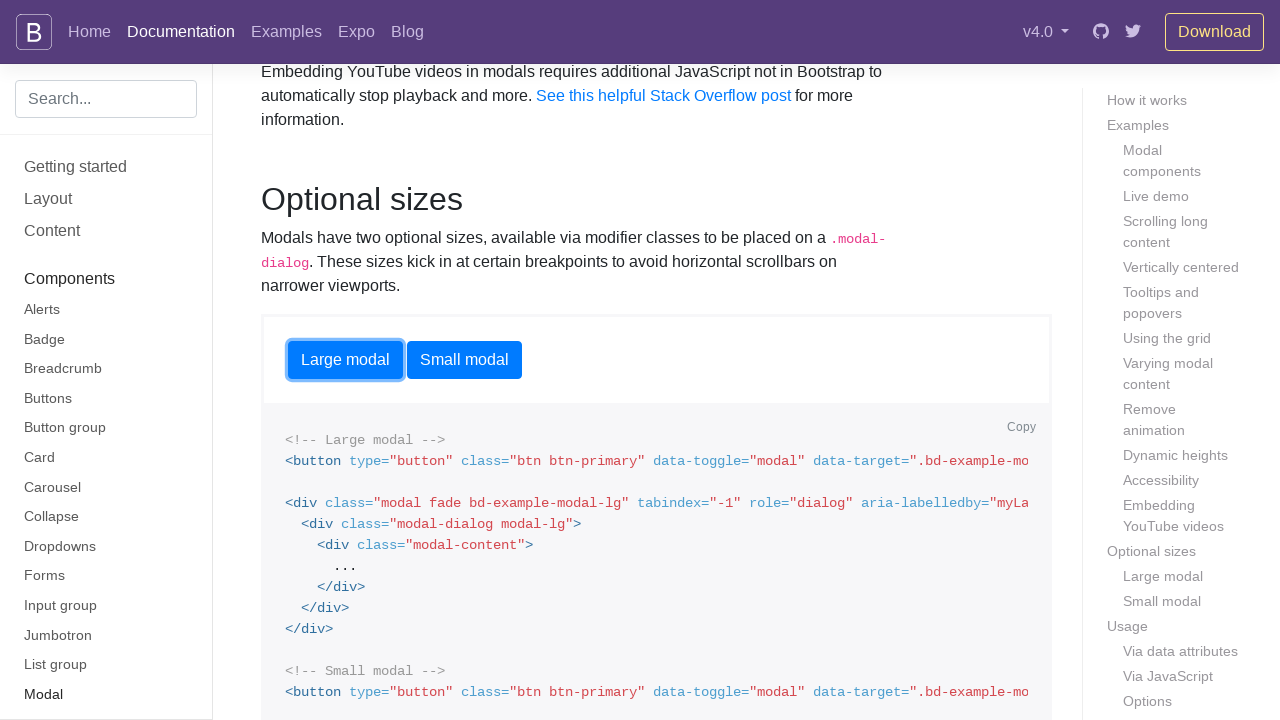